Navigates to Python 3.10.0 download page and clicks on the Windows embeddable package download link

Starting URL: https://www.python.org/downloads/release/python-3100/

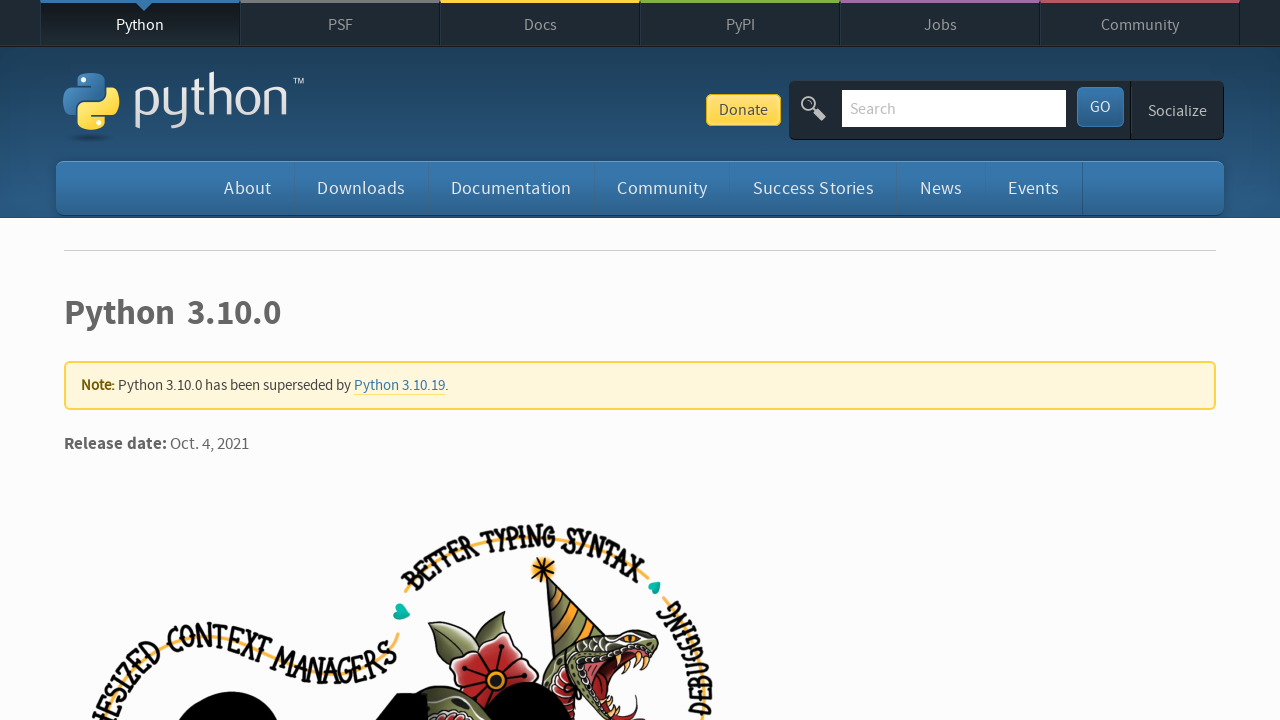

Navigated to Python 3.10.0 download page
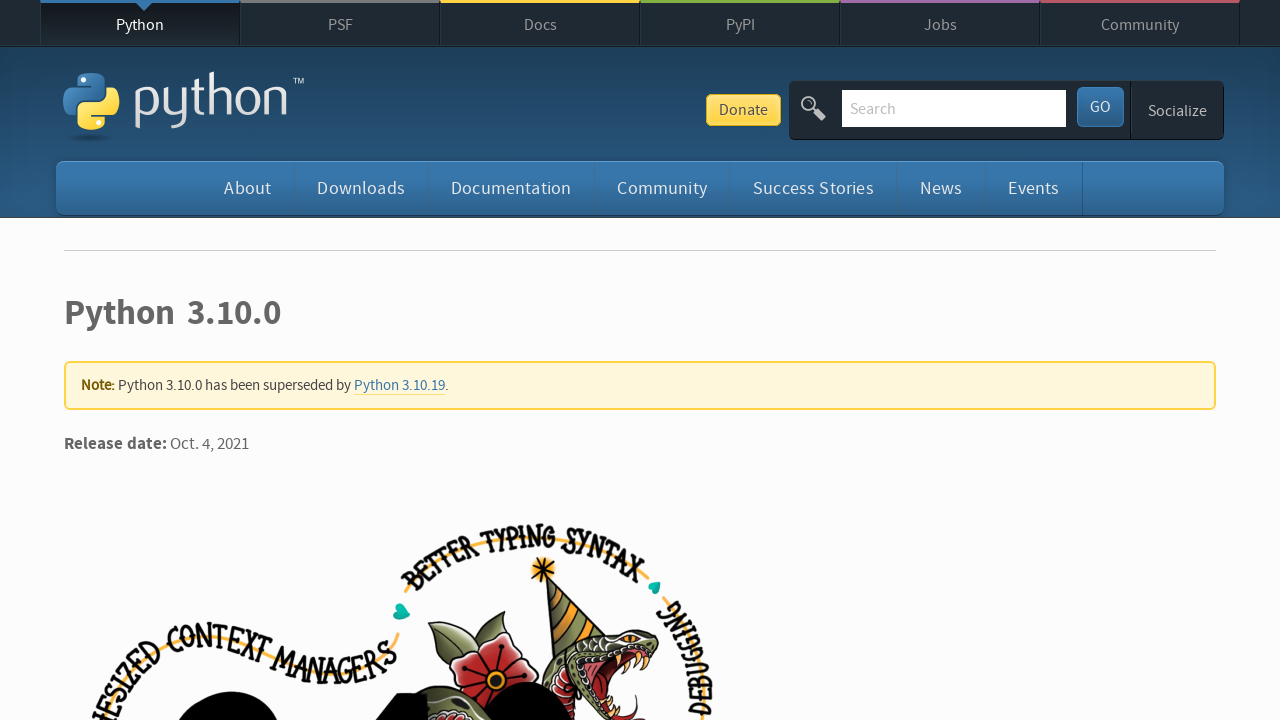

Clicked on Windows embeddable package download link at (192, 360) on a[href='https://www.python.org/ftp/python/3.10.0/python-3.10.0-embed-win32.zip']
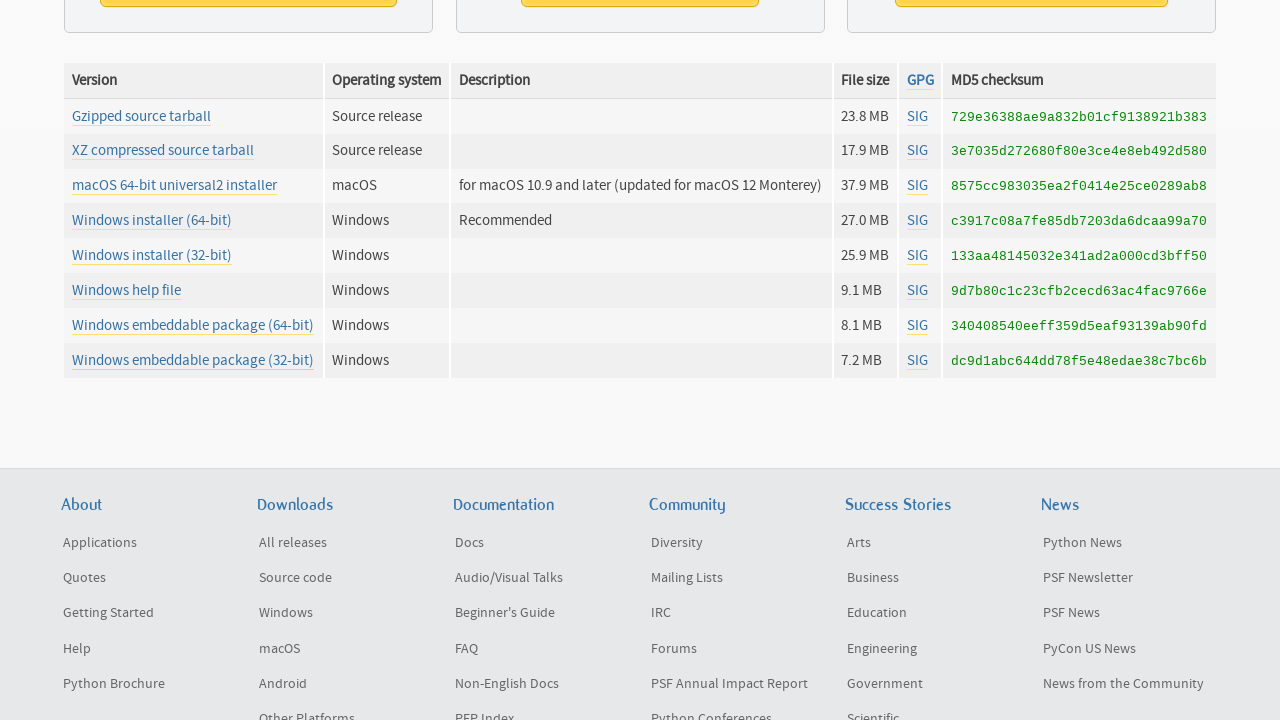

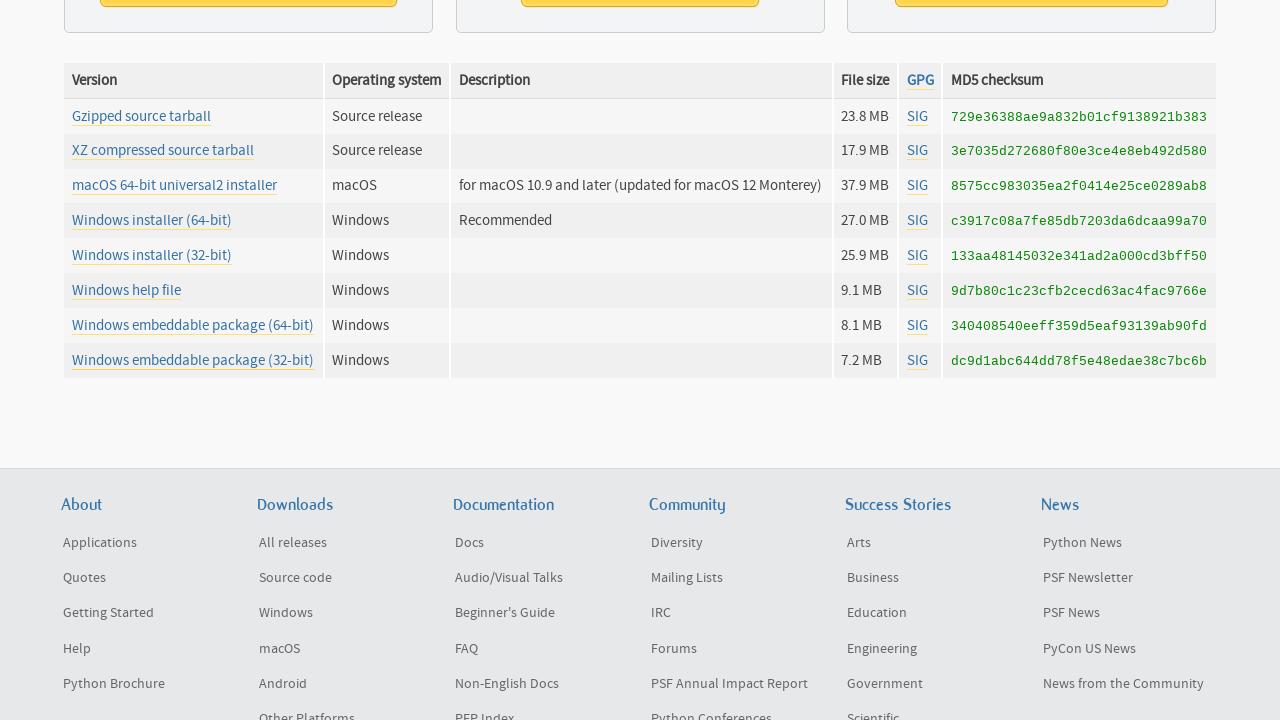